Tests a wait/verify functionality by clicking a verify button and checking that a success message appears on the page.

Starting URL: http://suninjuly.github.io/wait1.html

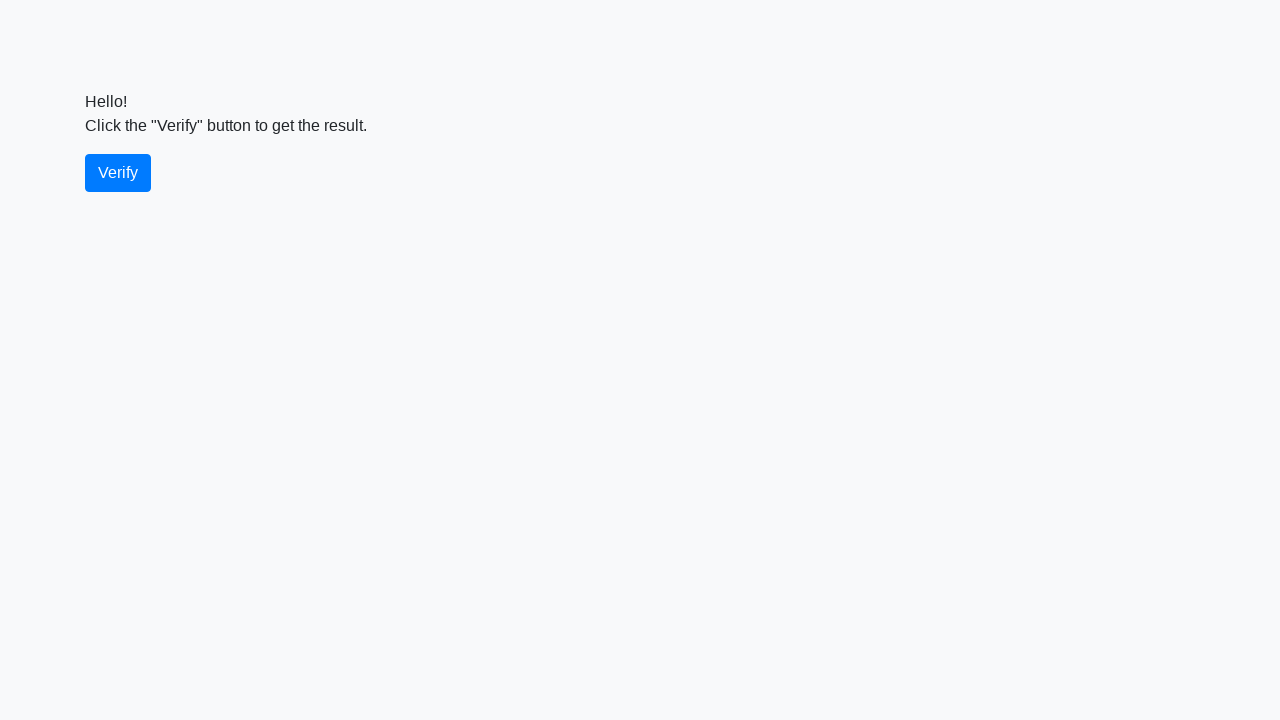

Clicked verify button at (118, 173) on #verify
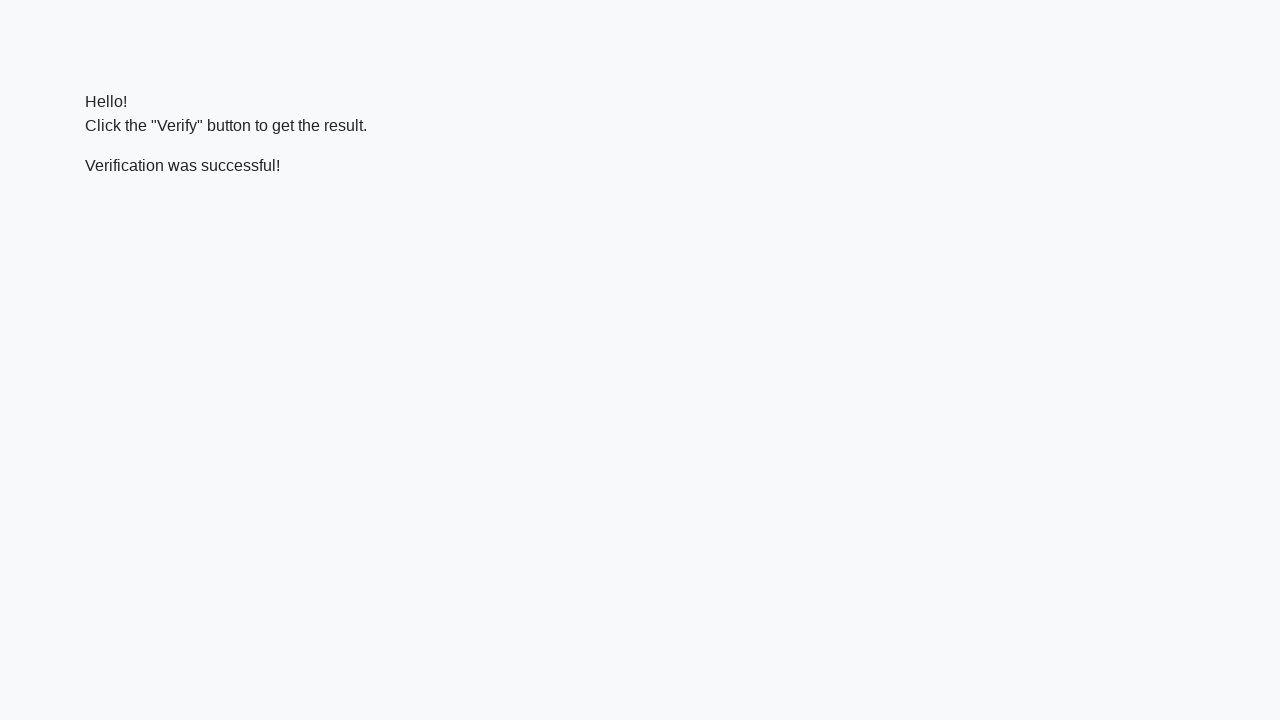

Success message appeared on page
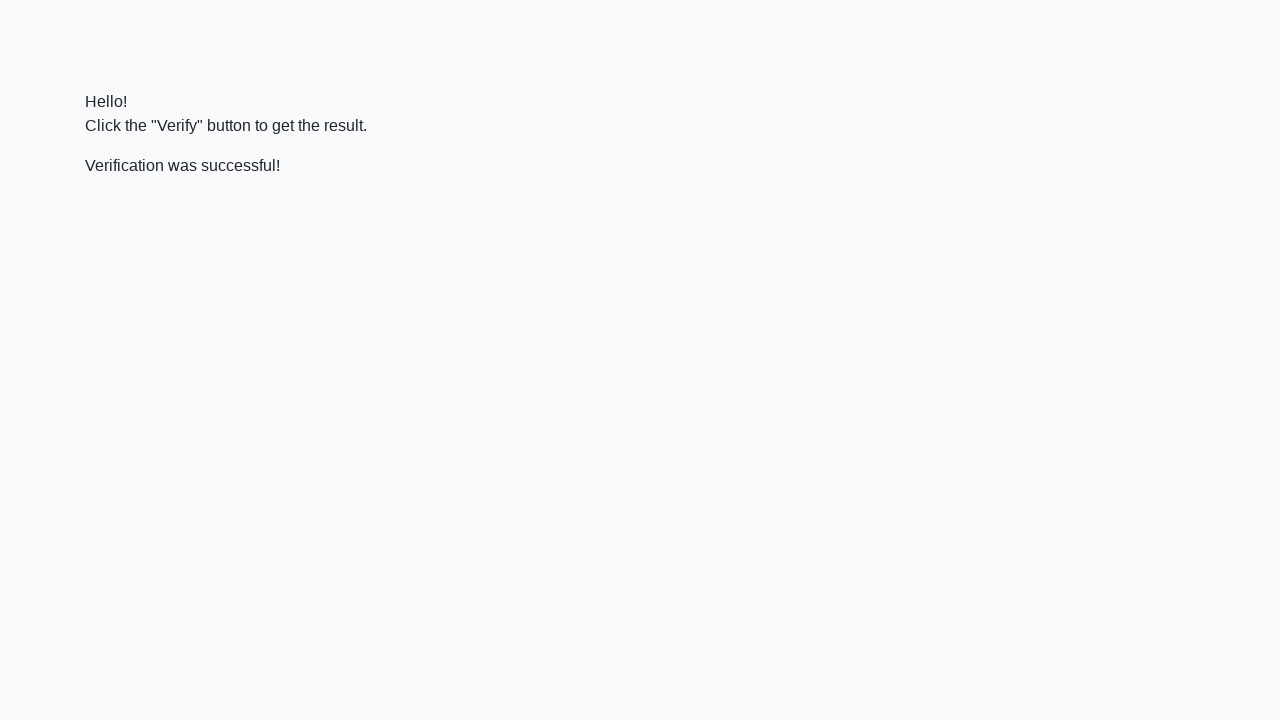

Verified success message contains 'successful'
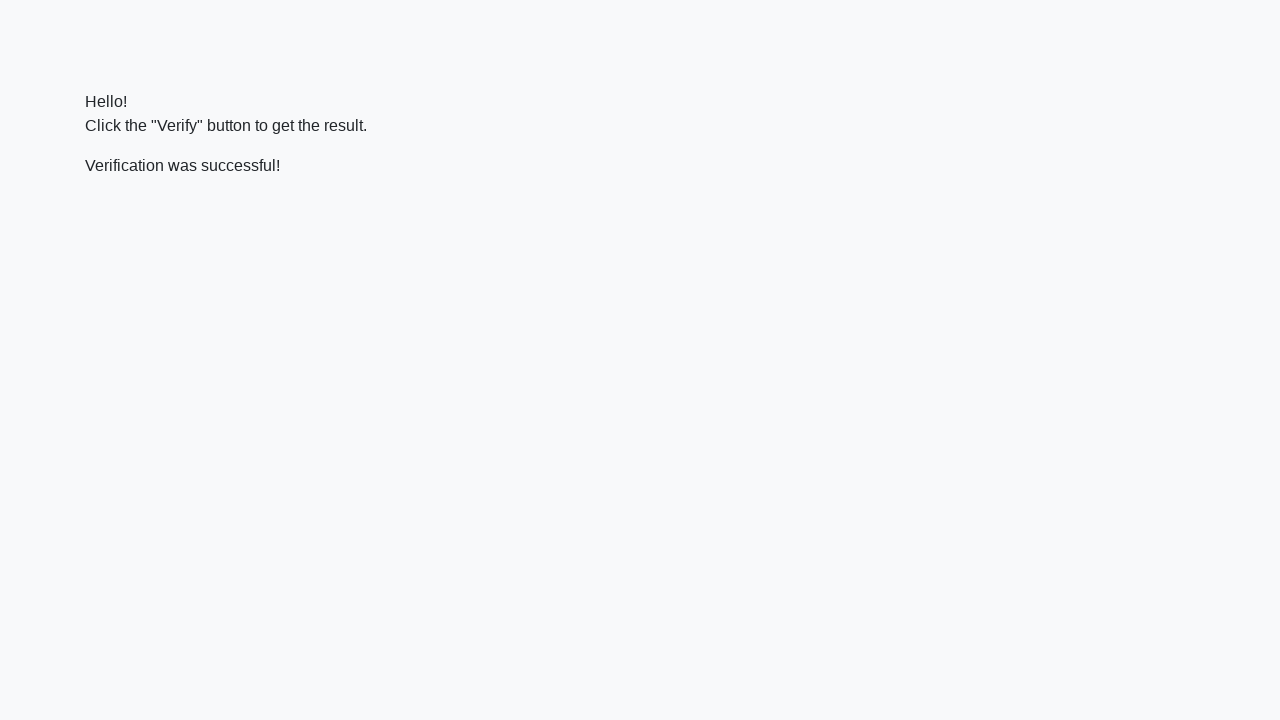

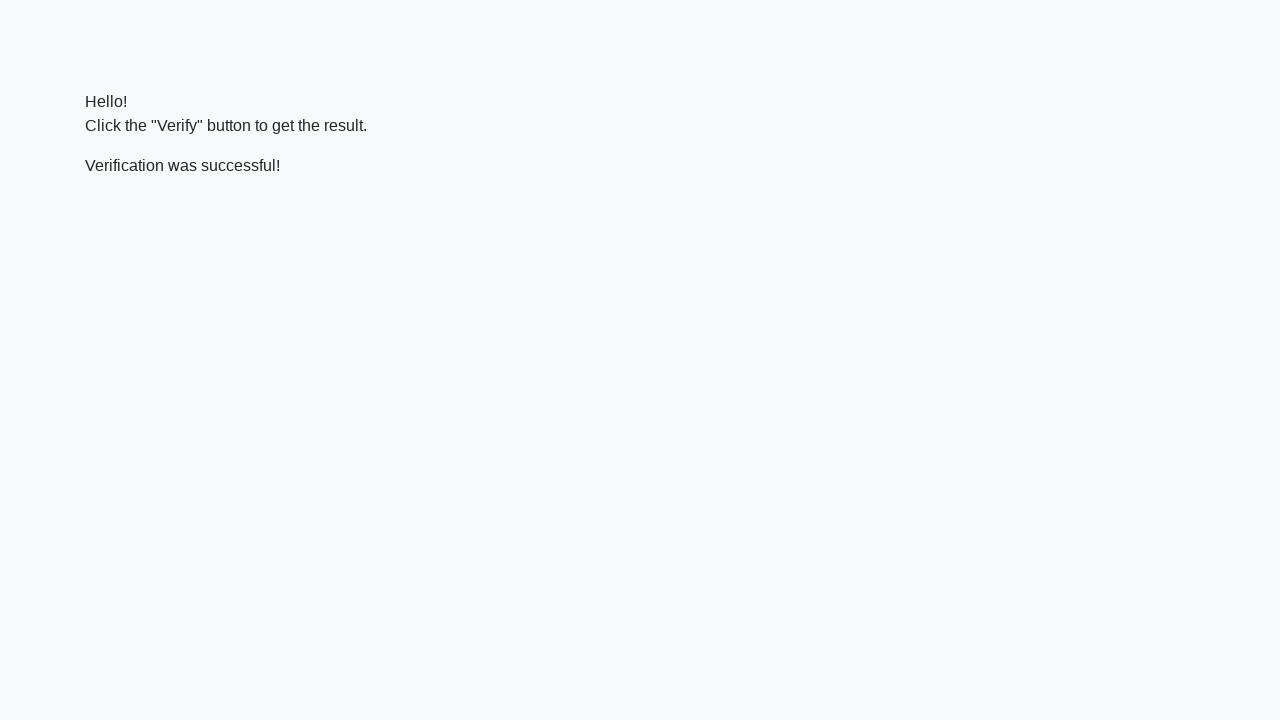